Tests a date picker calendar component by selecting a specific date (June 15, 2027) through navigation of year, month, and day views, then verifies the selected date values.

Starting URL: https://rahulshettyacademy.com/seleniumPractise/#/offers

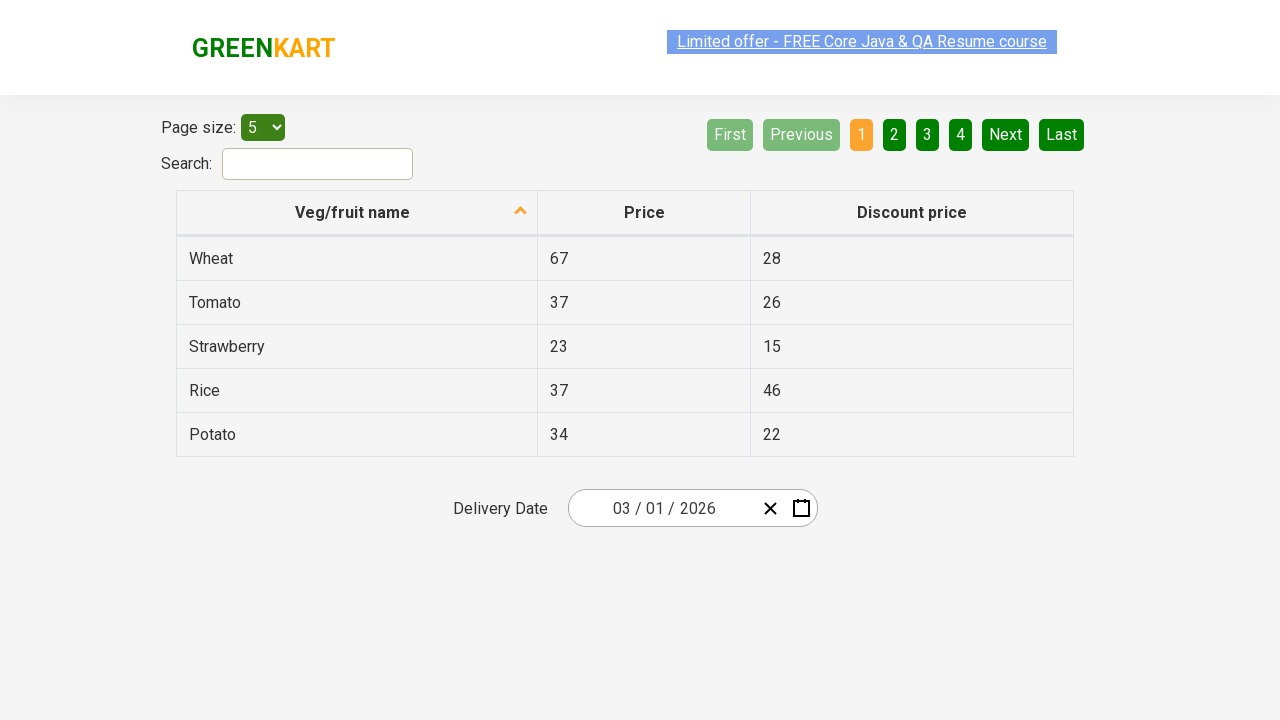

Clicked date picker input group to open calendar at (662, 508) on .react-date-picker__inputGroup
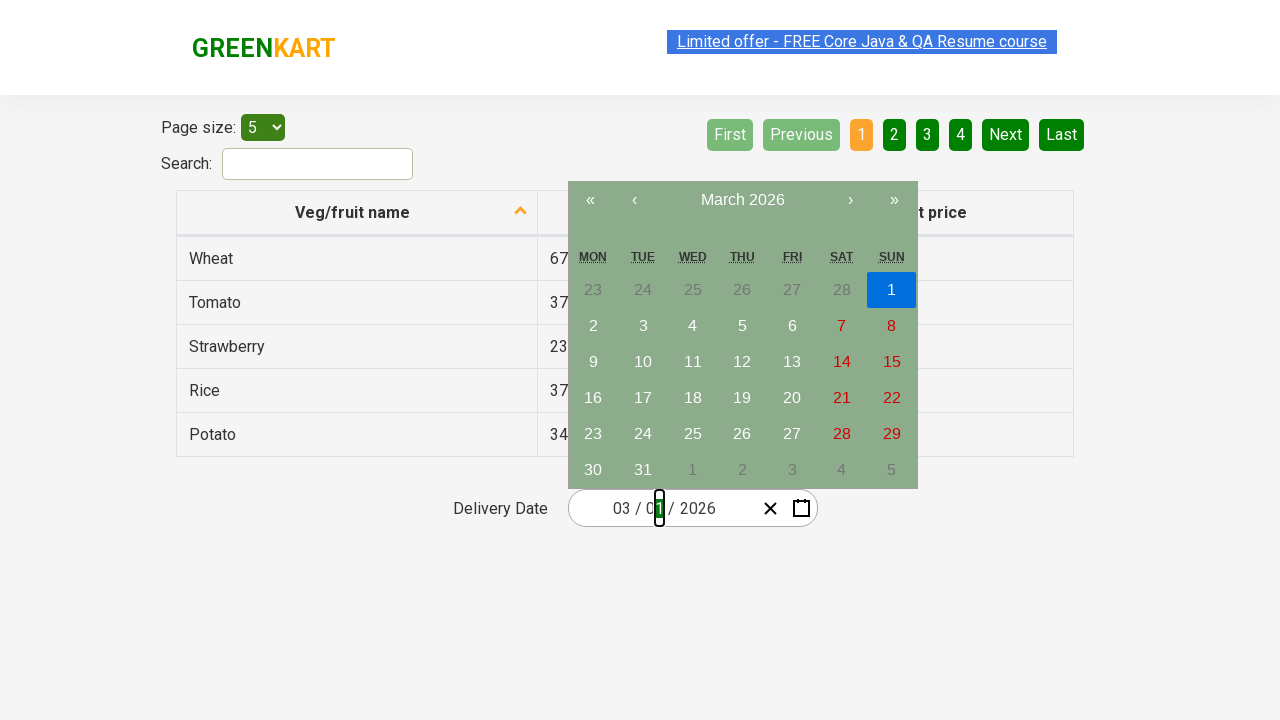

Clicked navigation label to navigate to month view at (742, 200) on .react-calendar__navigation__label
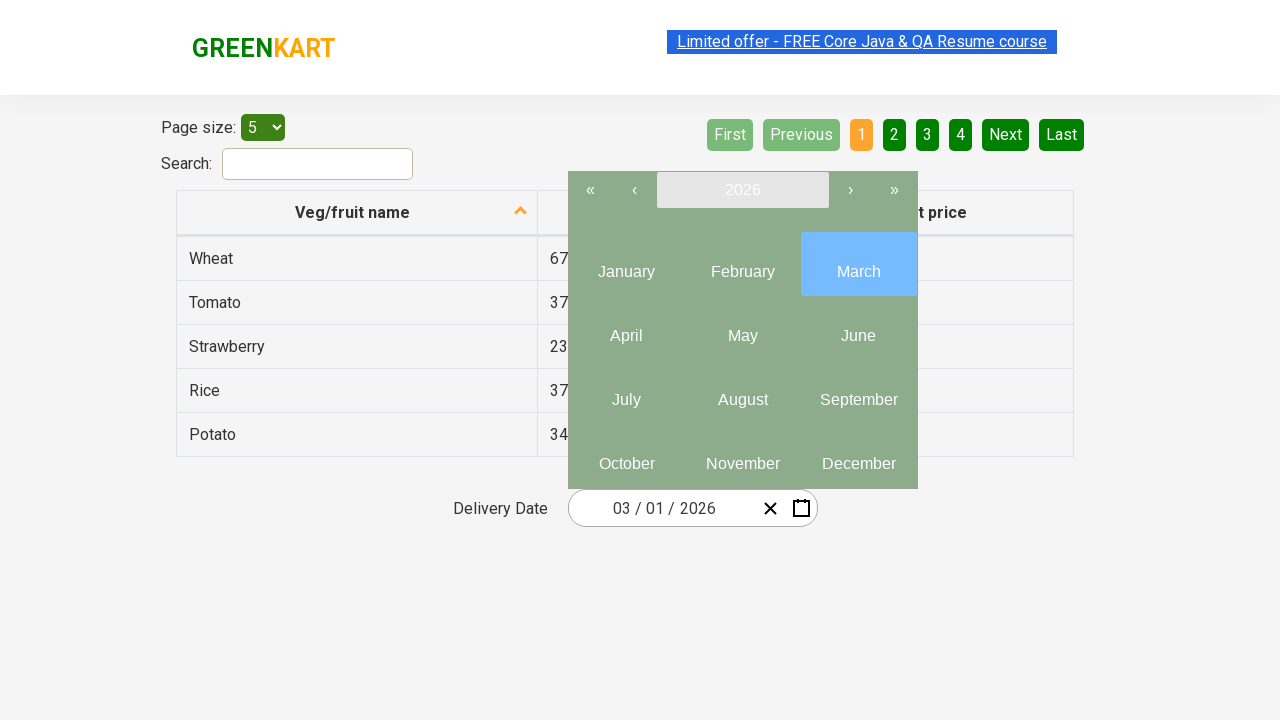

Clicked navigation label again to navigate to year view at (742, 190) on .react-calendar__navigation__label
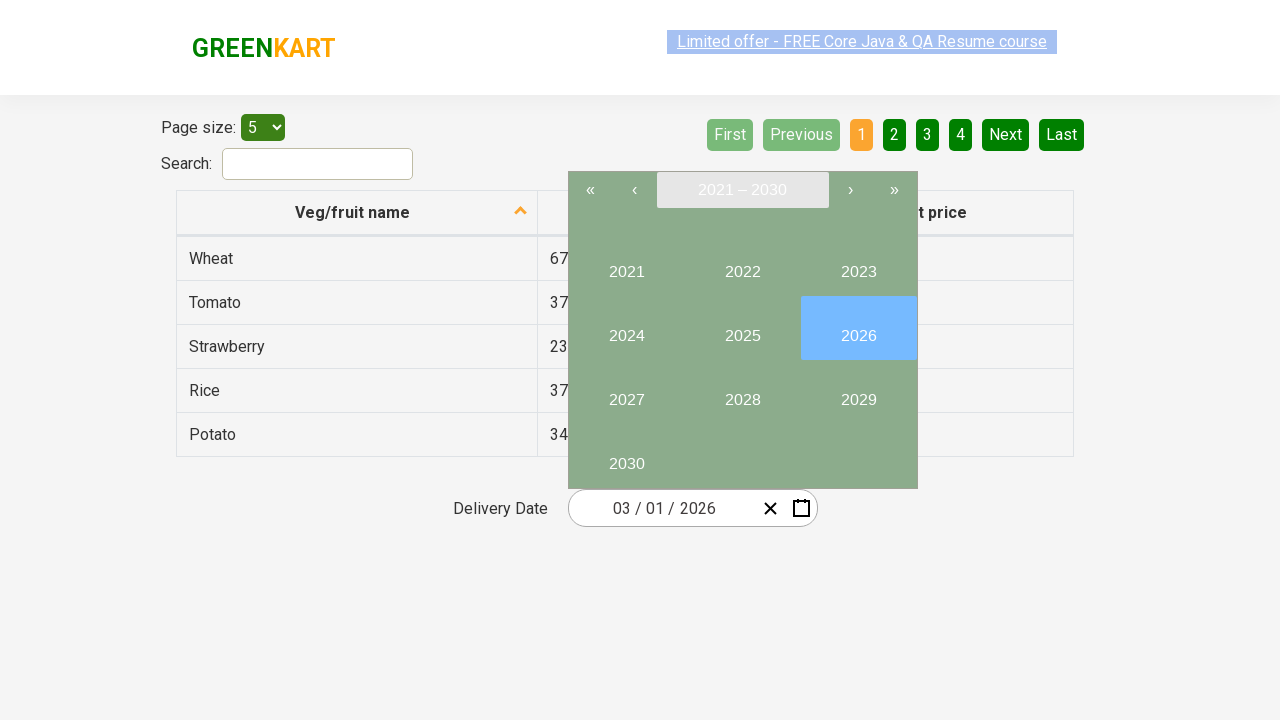

Selected year 2027 at (626, 392) on //button[text()='2027']
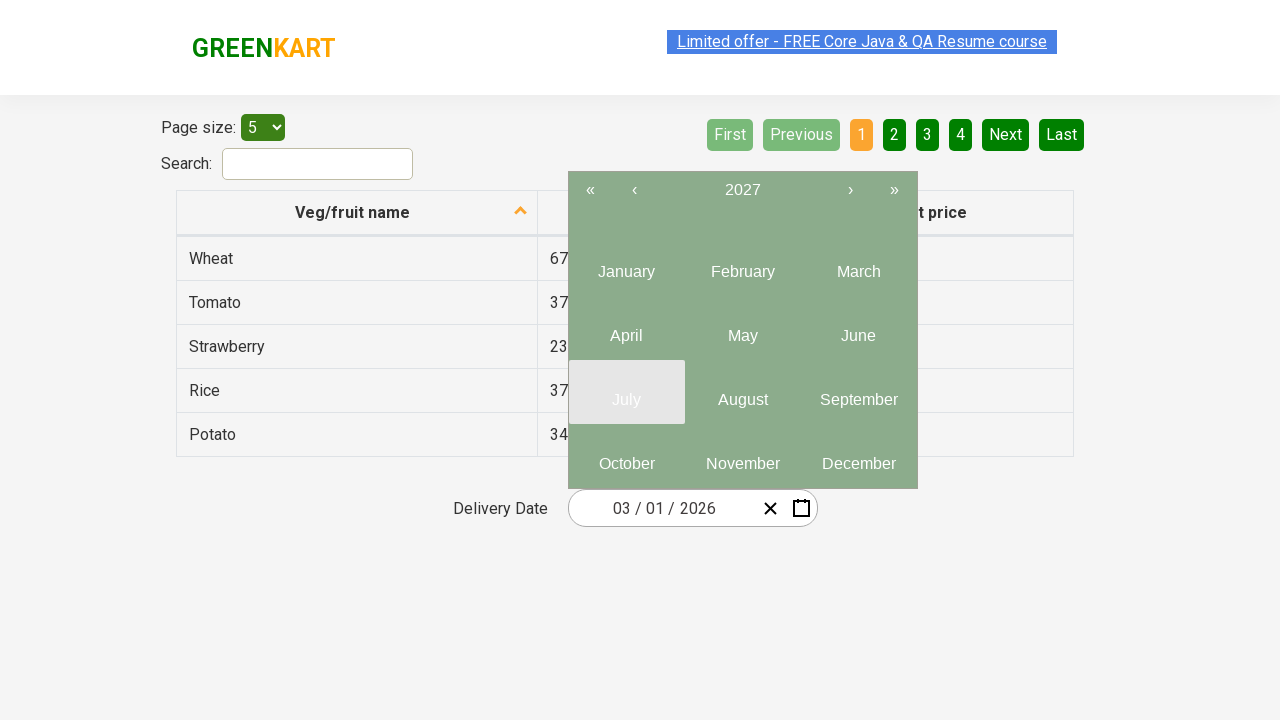

Selected month 6 (June) at (858, 328) on .react-calendar__year-view__months__month >> nth=5
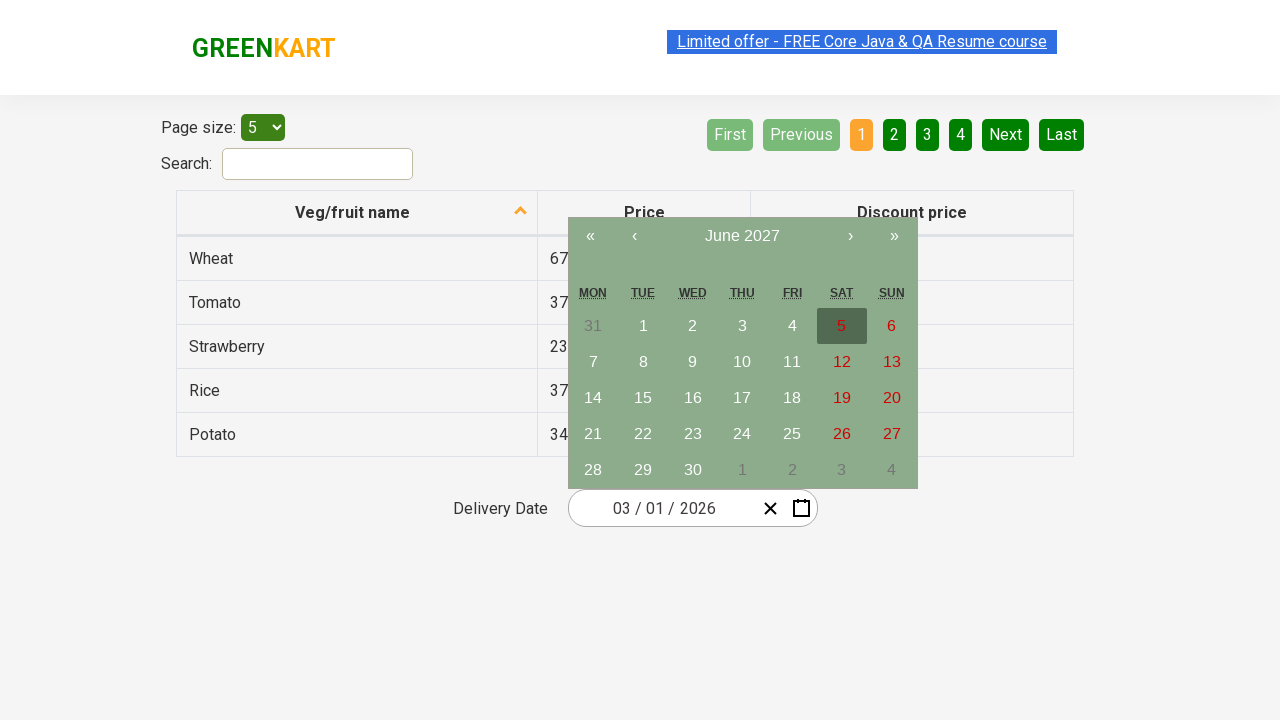

Selected date 15 at (643, 398) on //abbr[text()='15']
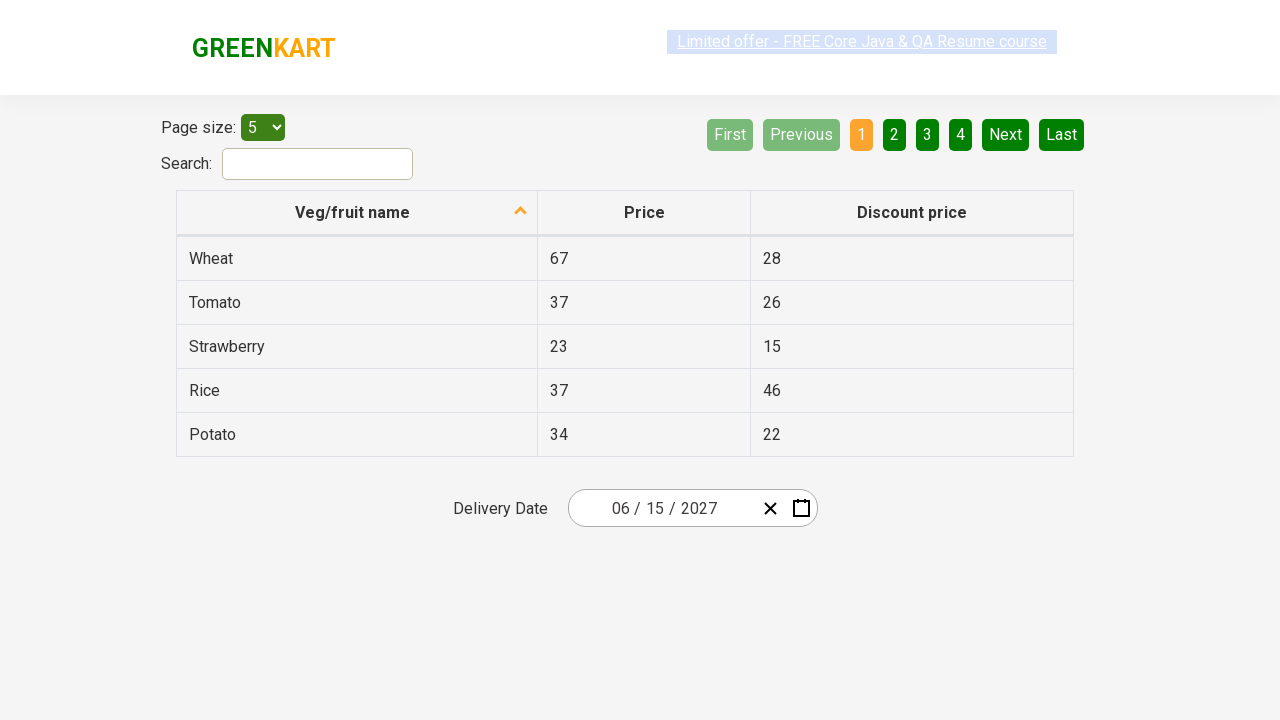

Waited for date inputs to be populated
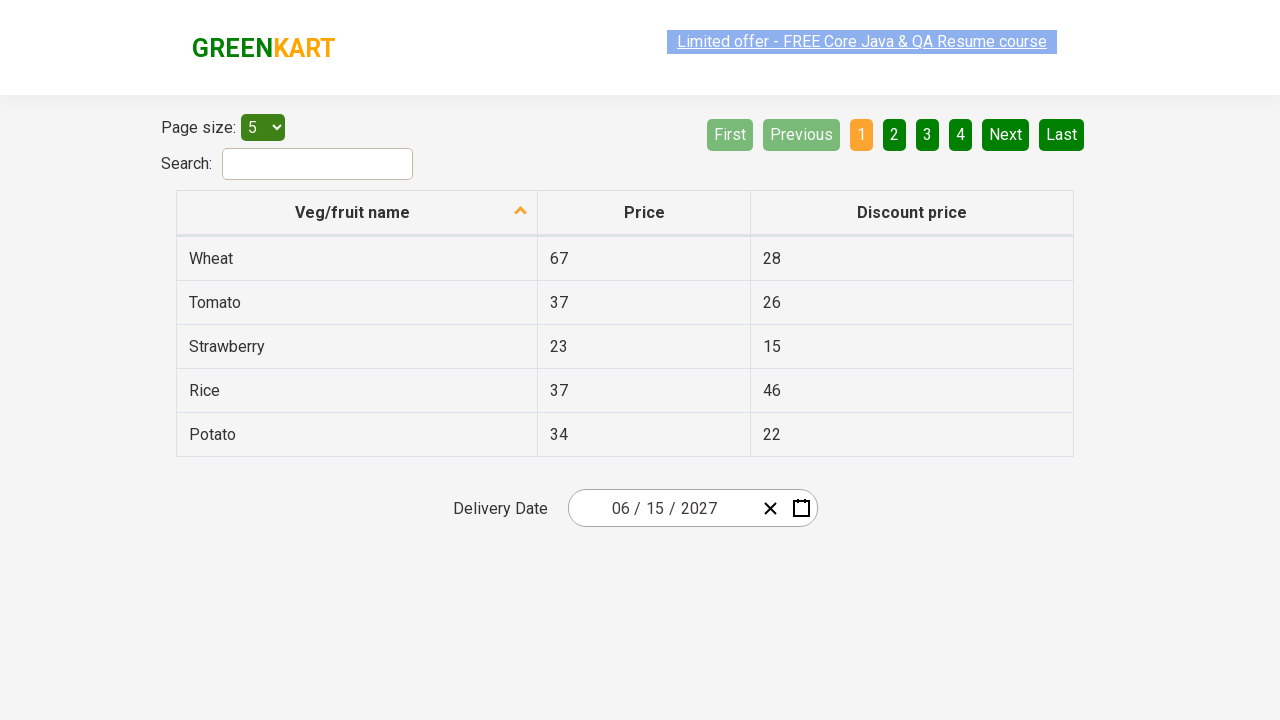

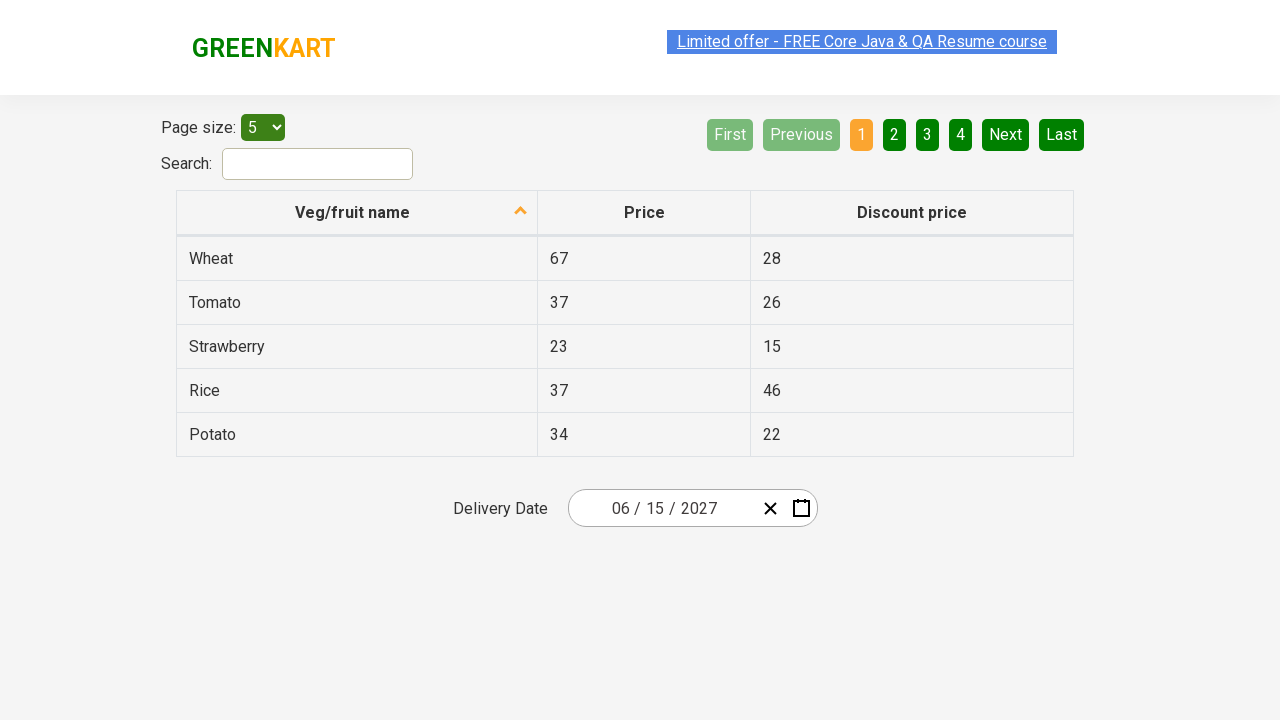